Tests a registration form by filling in personal details including first name, last name, address, email, phone number, gender selection, and date of birth dropdowns

Starting URL: http://demo.automationtesting.in/Register.html

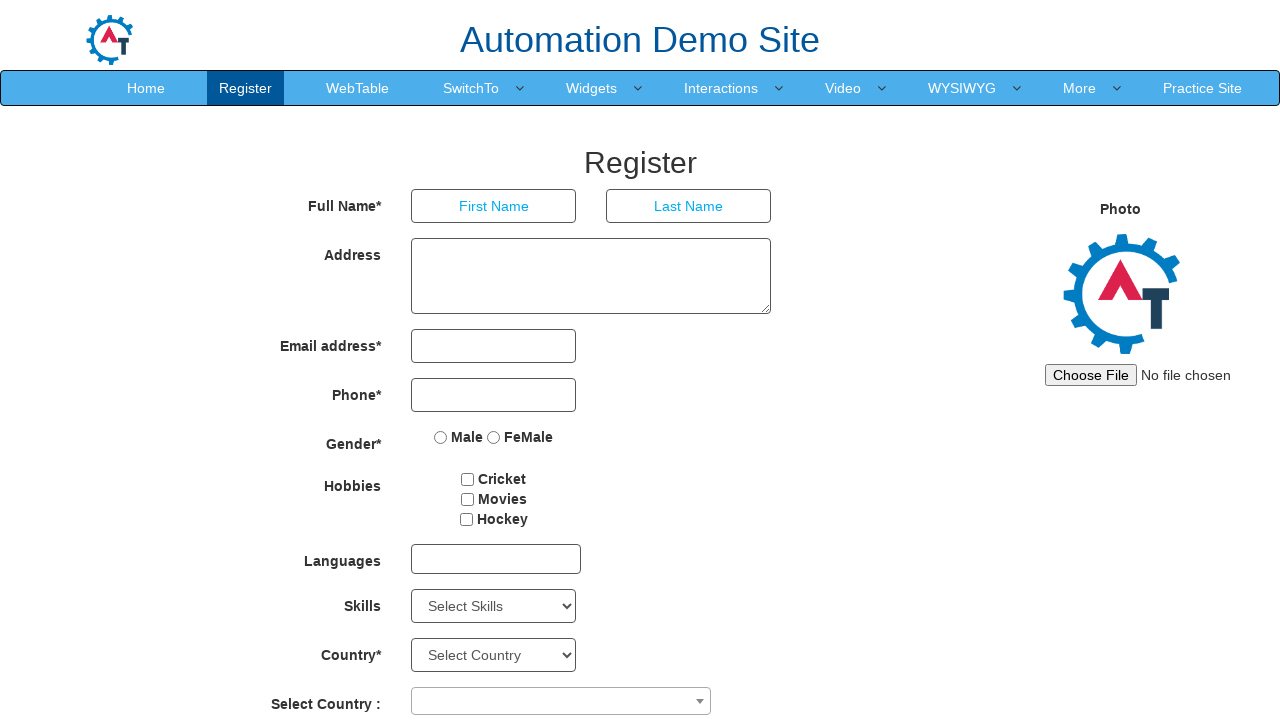

Filled first name field with 'Michael Johnson' on (//input[@type='text'])[1]
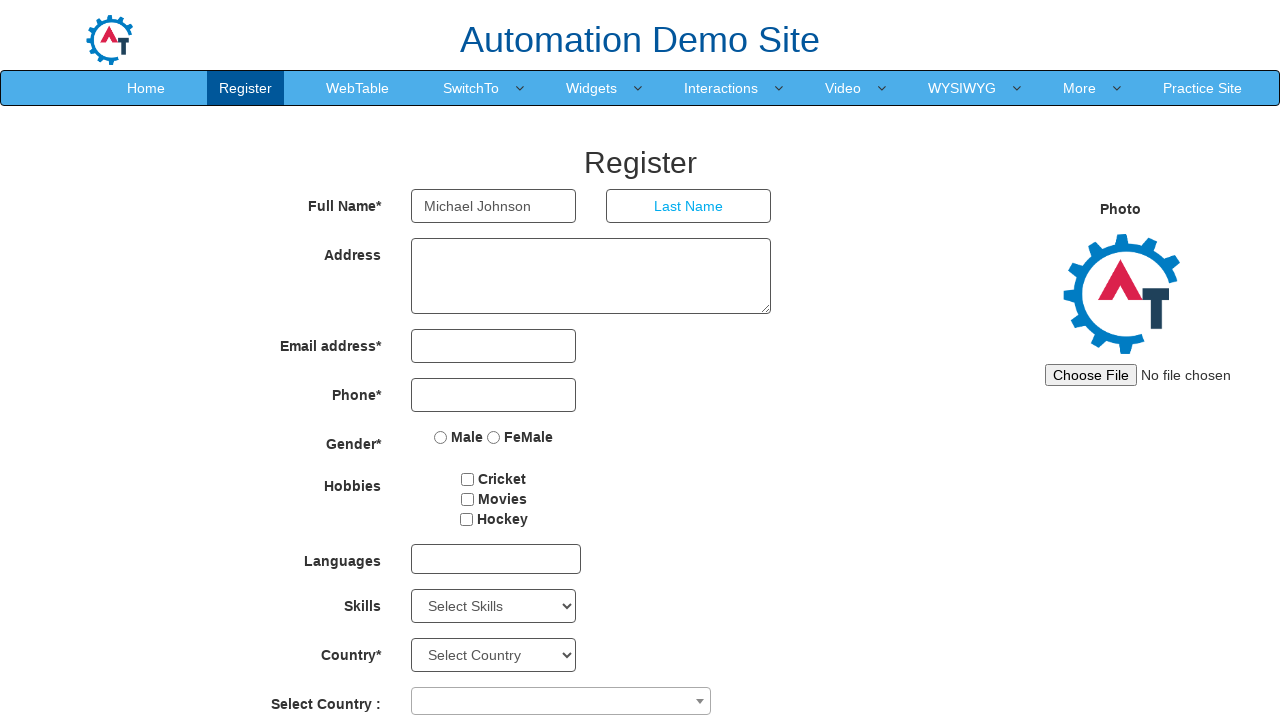

Filled last name field with 'Thompson' on input[placeholder='Last Name']
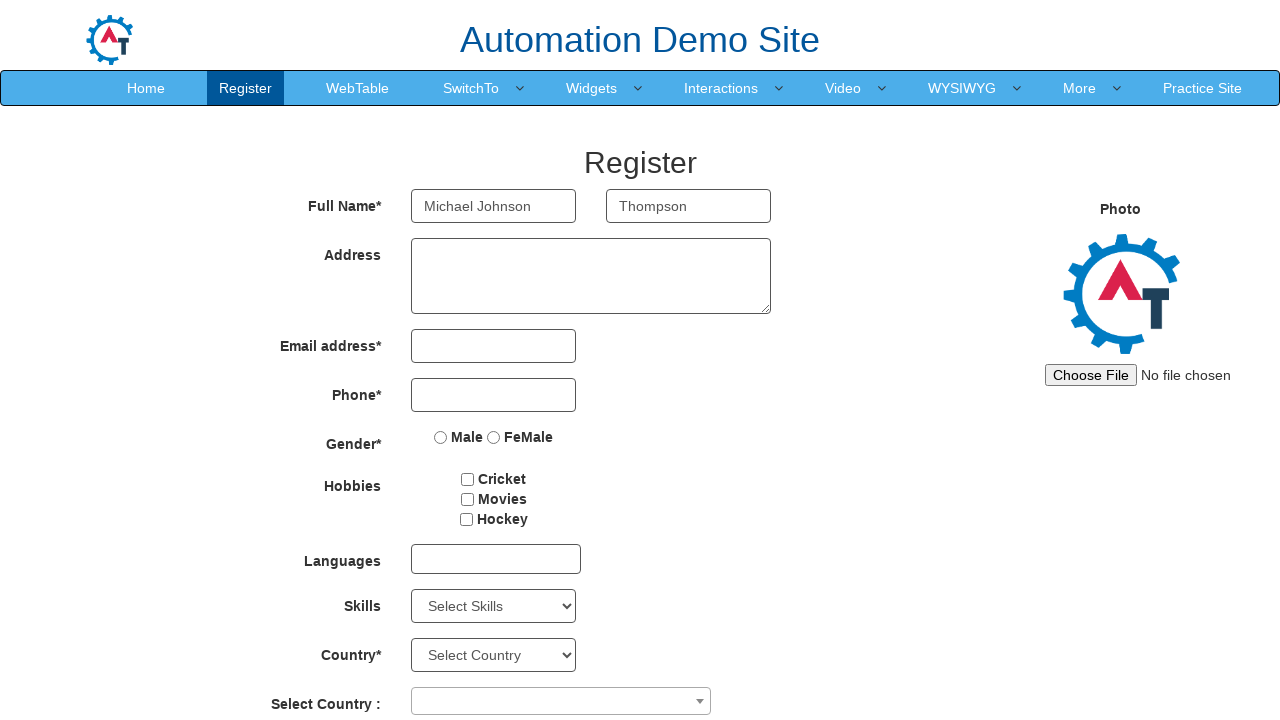

Filled address field with '425 Oak Street, Springfield, IL 62701' on textarea[rows='3']
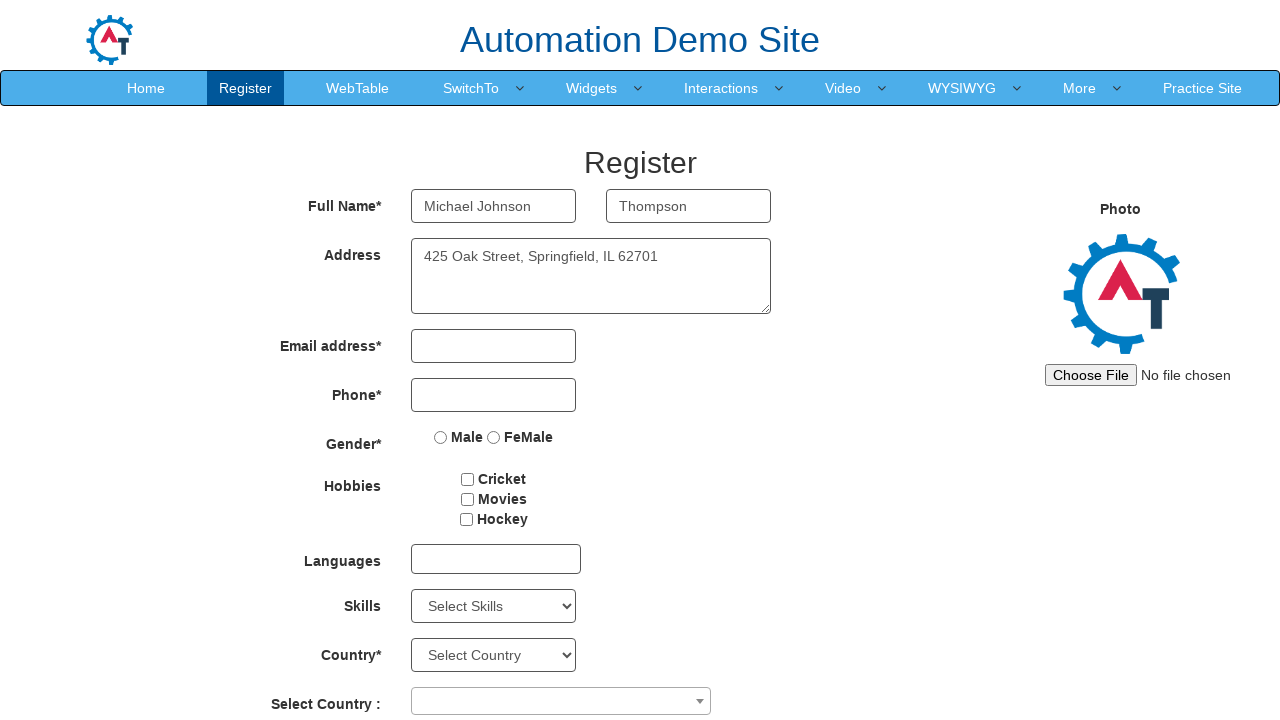

Filled email field with 'michael.thompson84@example.com' on input[type='email']
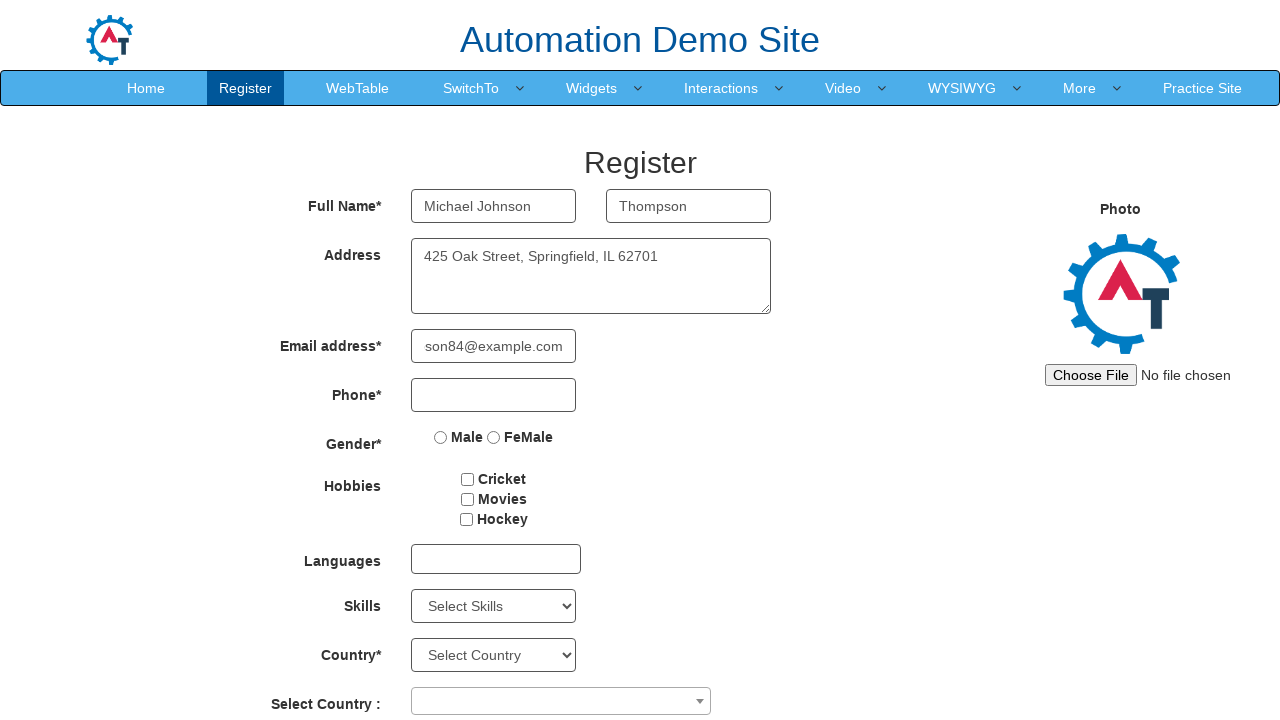

Filled phone number field with '5551234567' on input[type='tel']
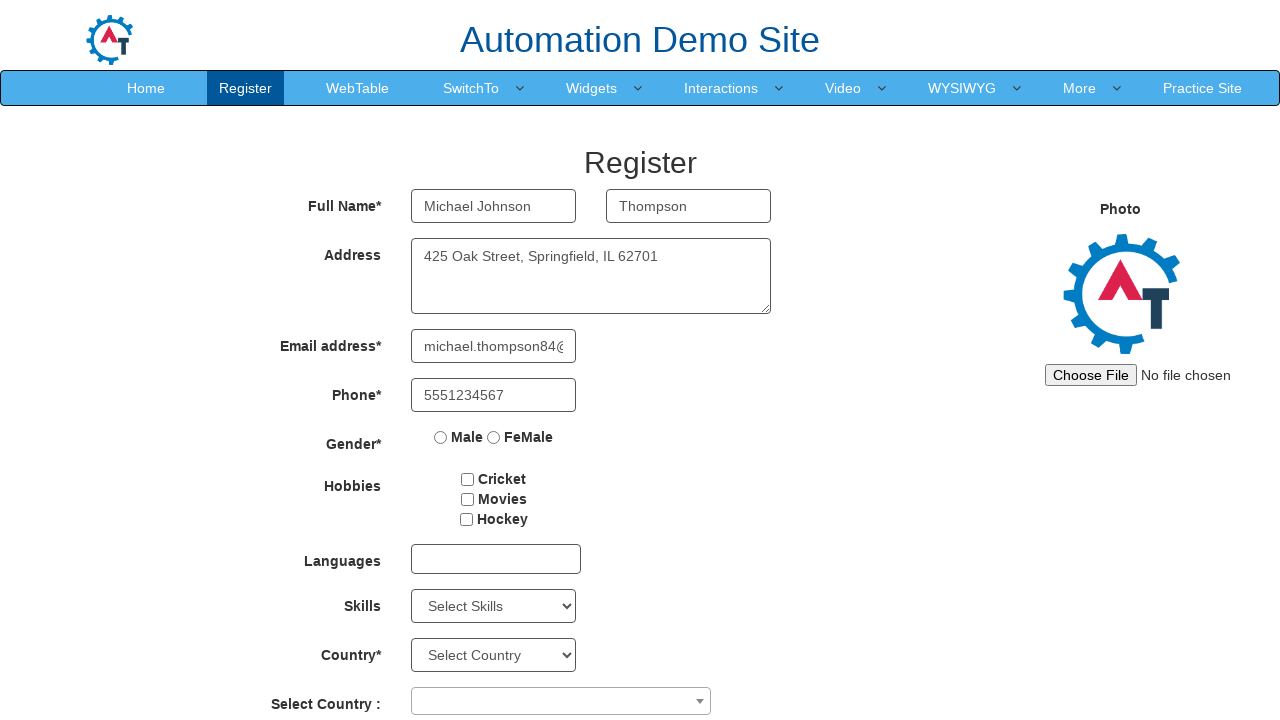

Selected Female gender radio button at (494, 437) on input[value='FeMale']
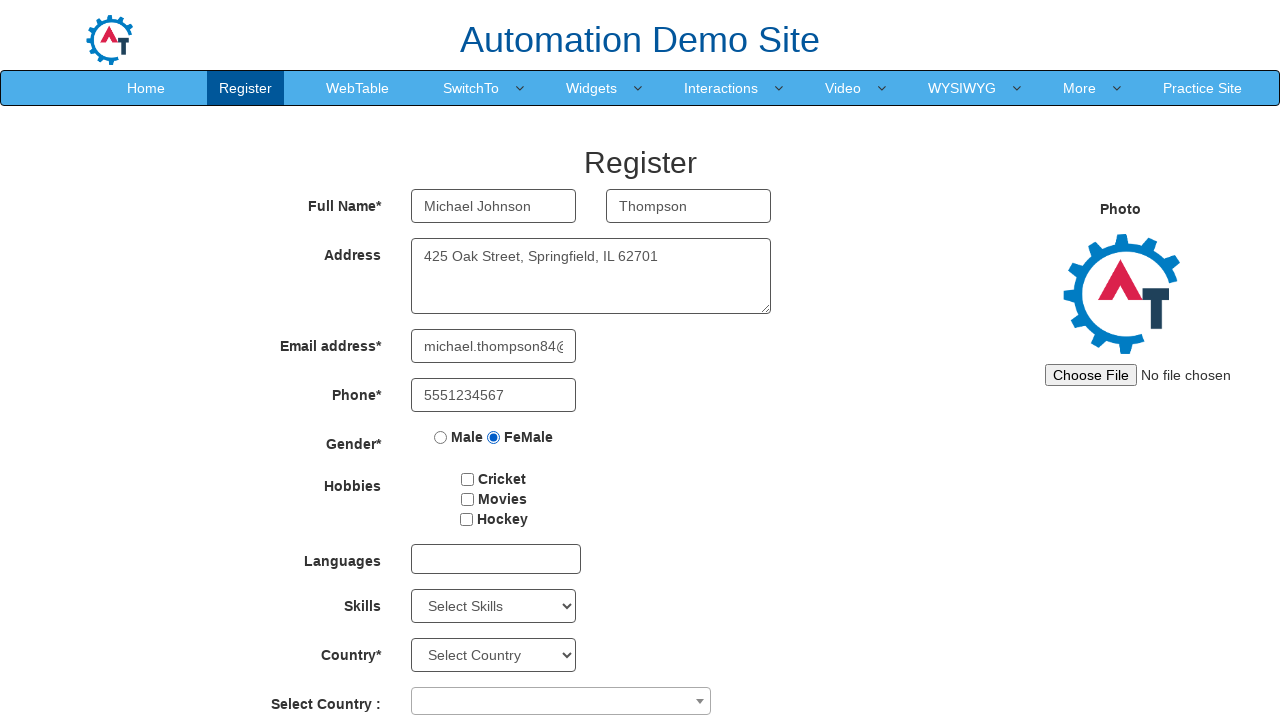

Selected year from dropdown at index 10 on #yearbox
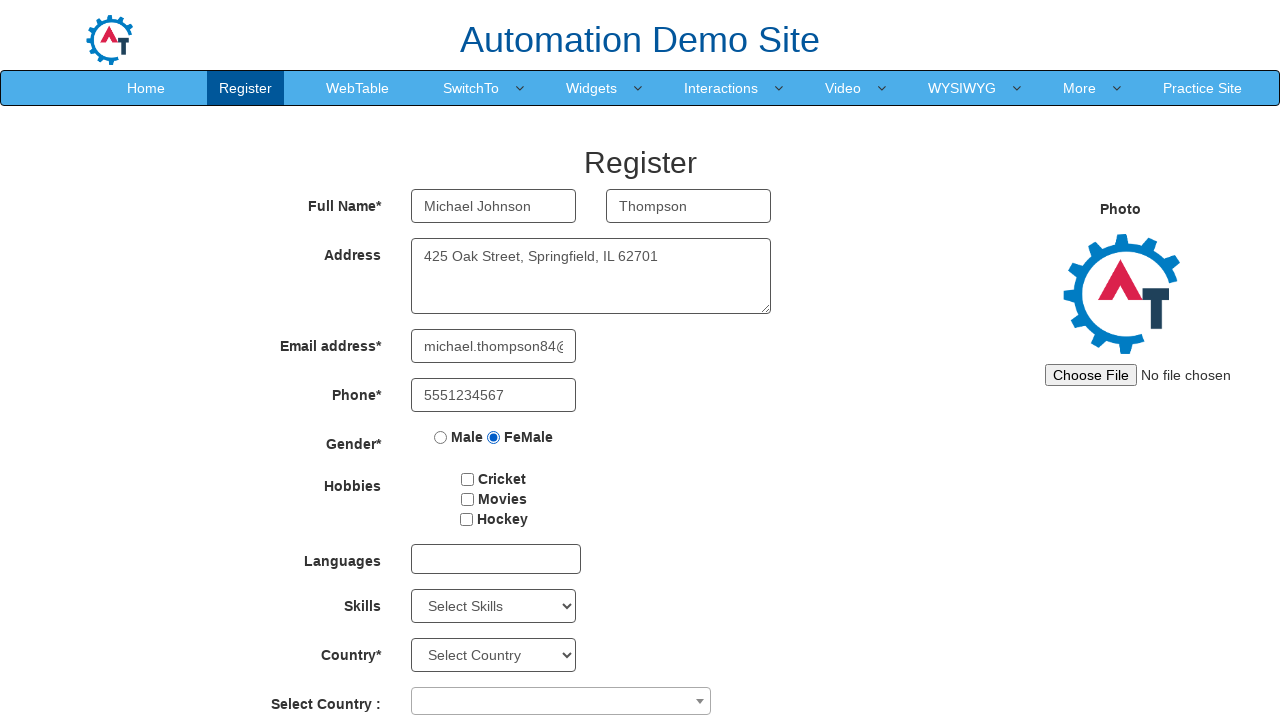

Selected 'December' from month dropdown on select[placeholder='Month']
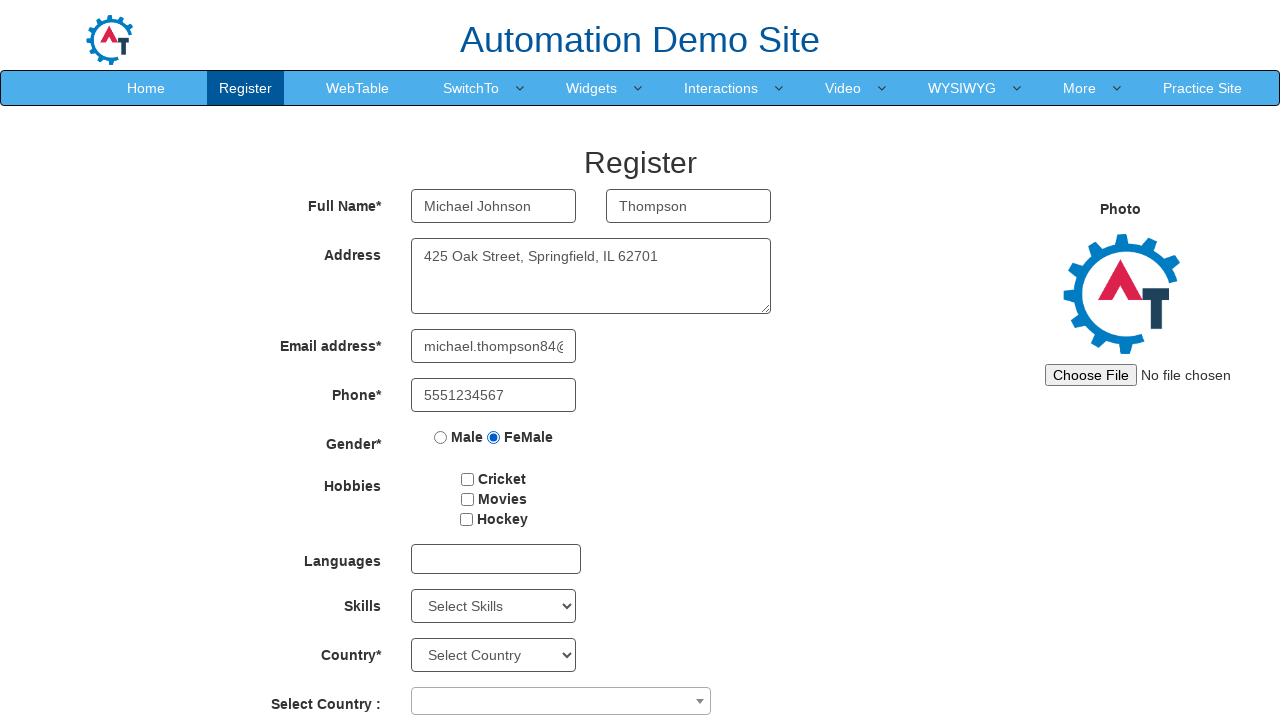

Selected day '29' from day dropdown on #daybox
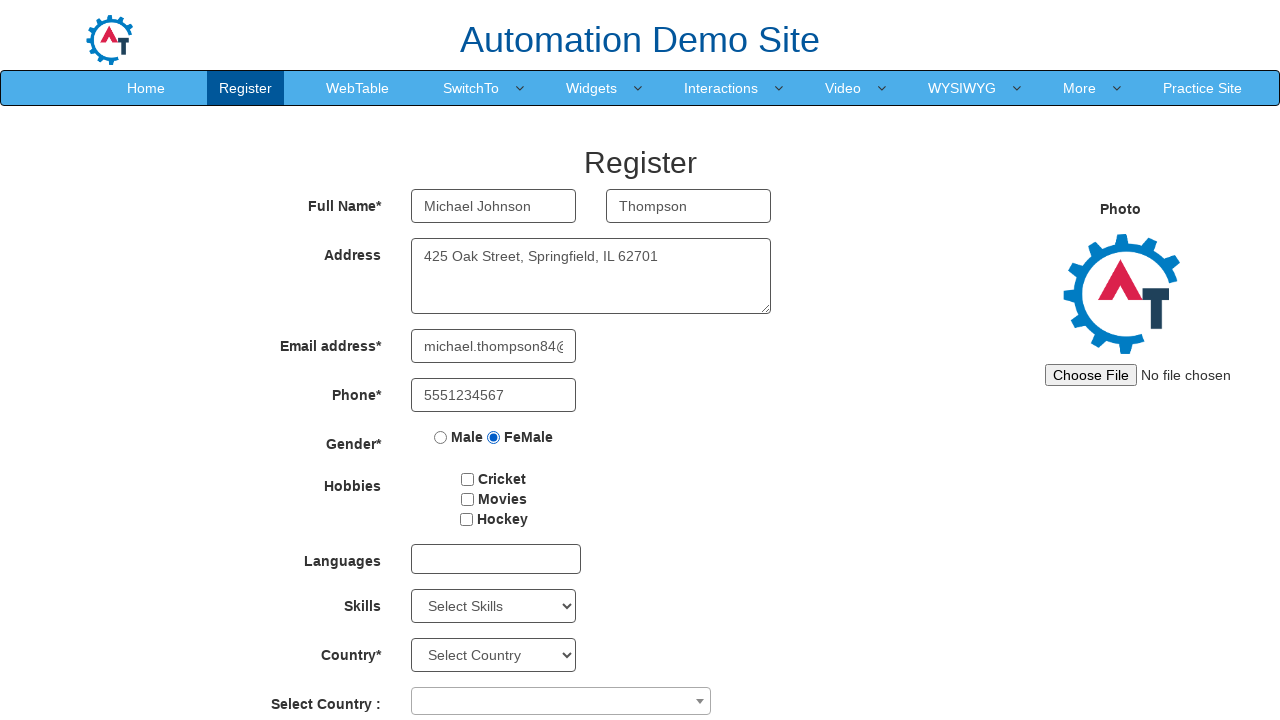

Waited for form to be fully filled
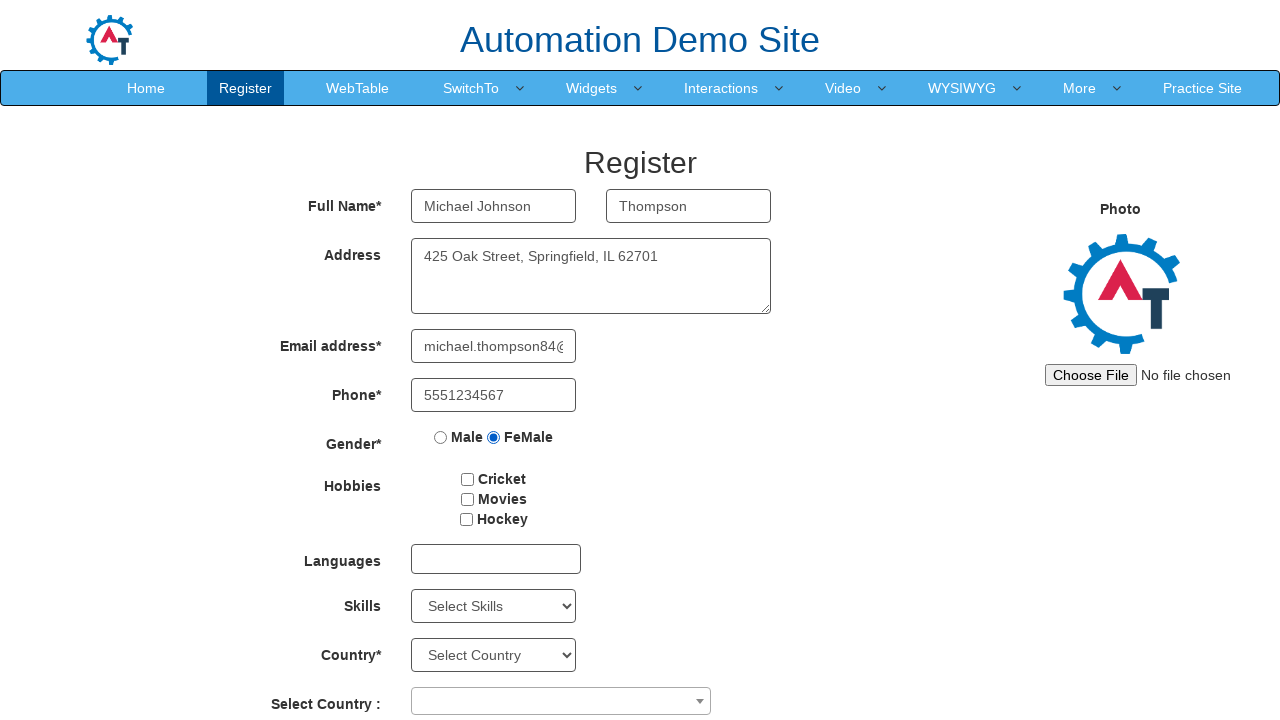

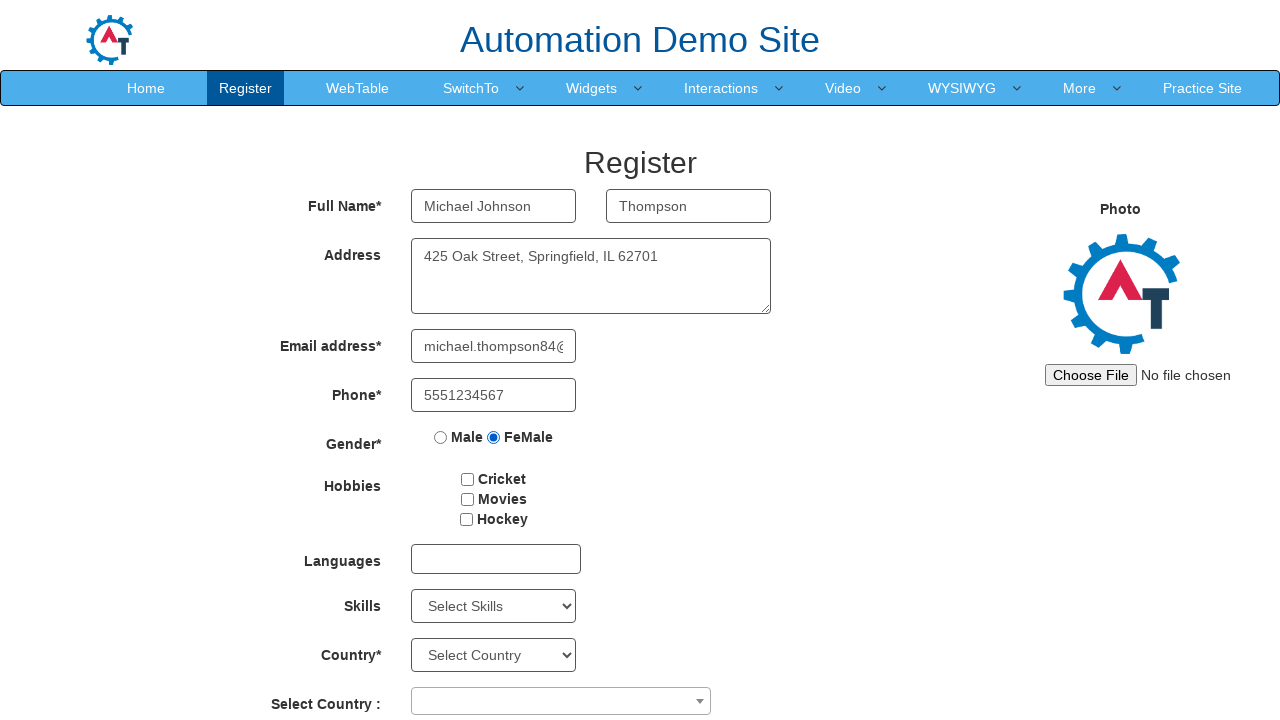